Tests the homepage by verifying the page title and clicking the first link on the page, then verifying the new page title

Starting URL: https://www.training-support.net

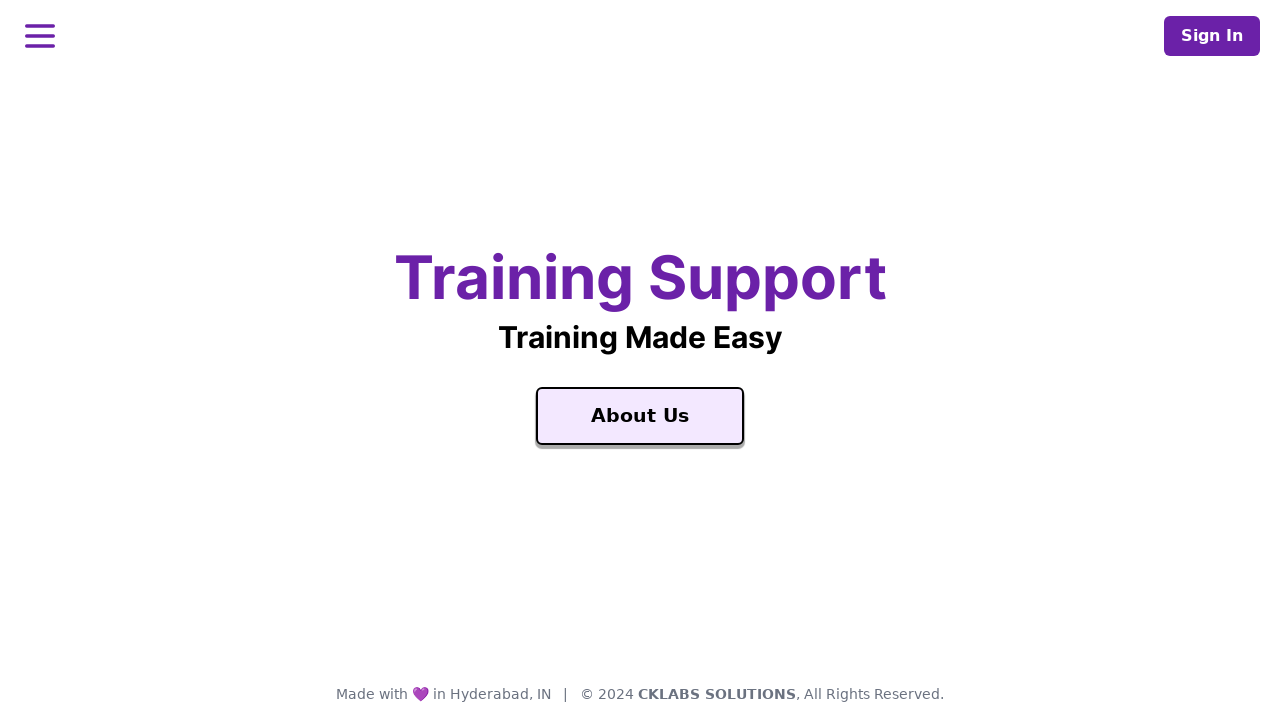

Verified homepage title is 'Training Support'
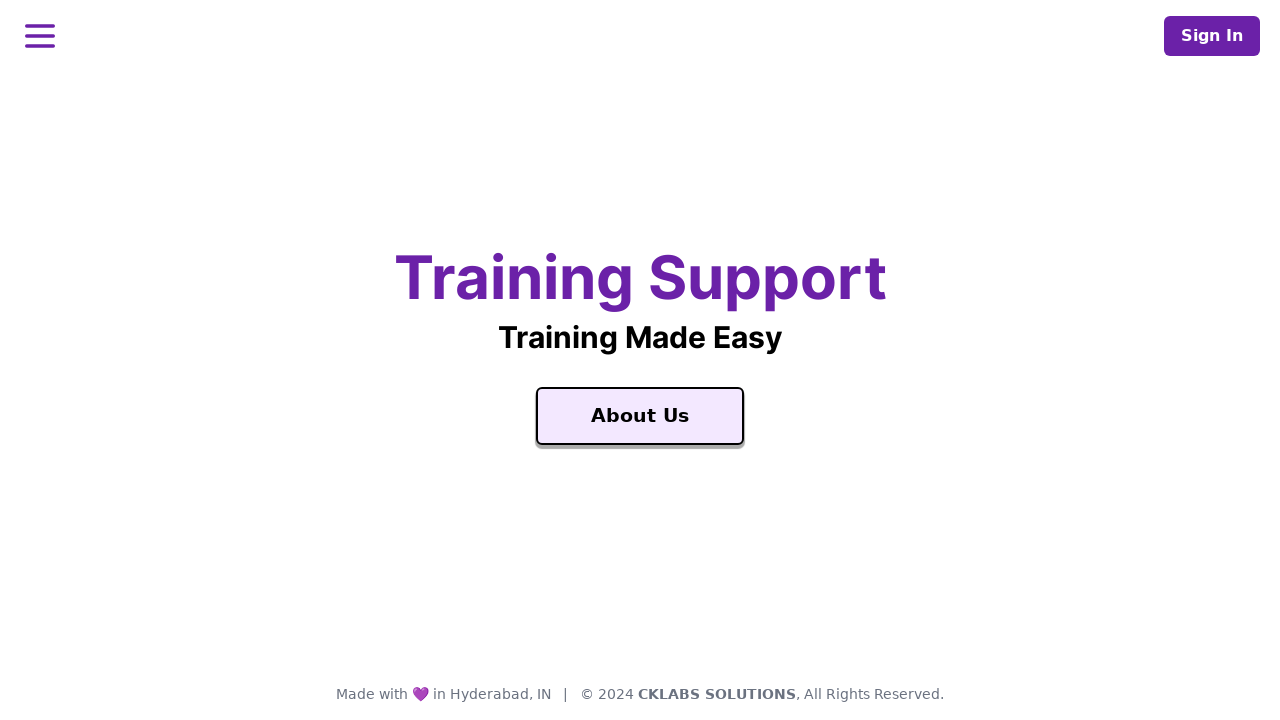

Clicked the first link on the homepage at (640, 416) on a
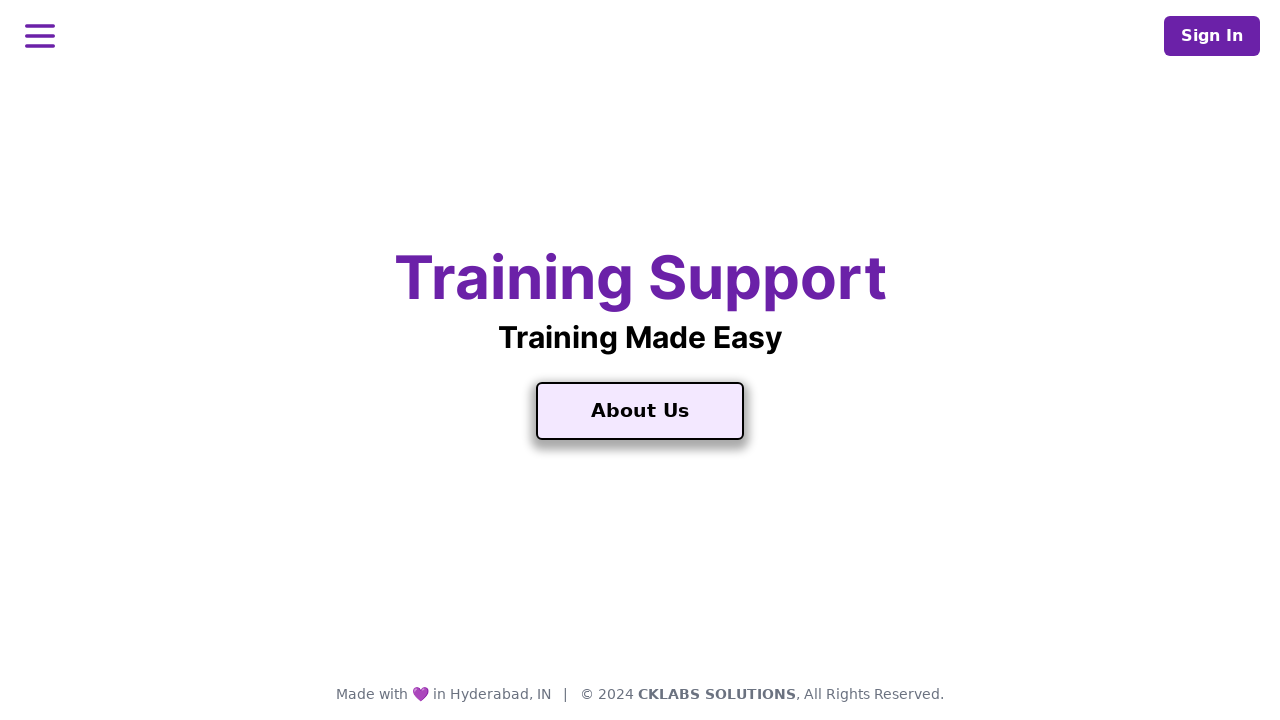

Waited for new page to load (domcontentloaded)
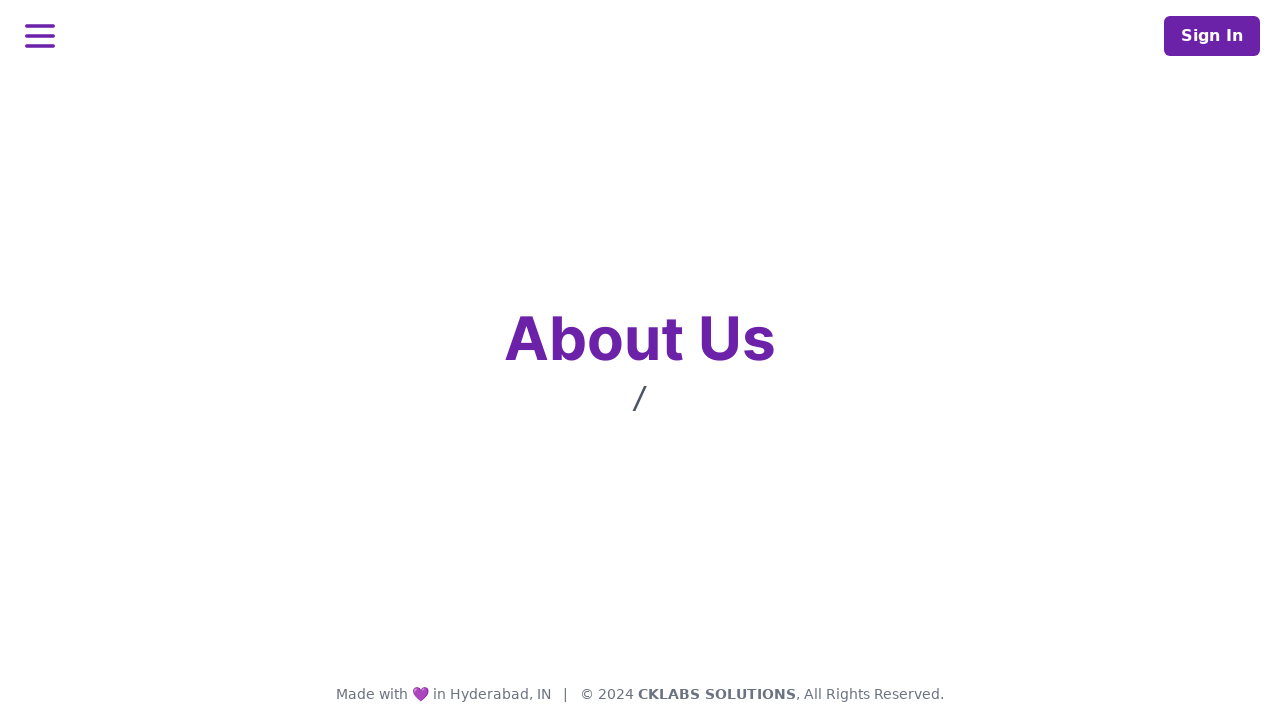

Verified new page title is 'About Training Support'
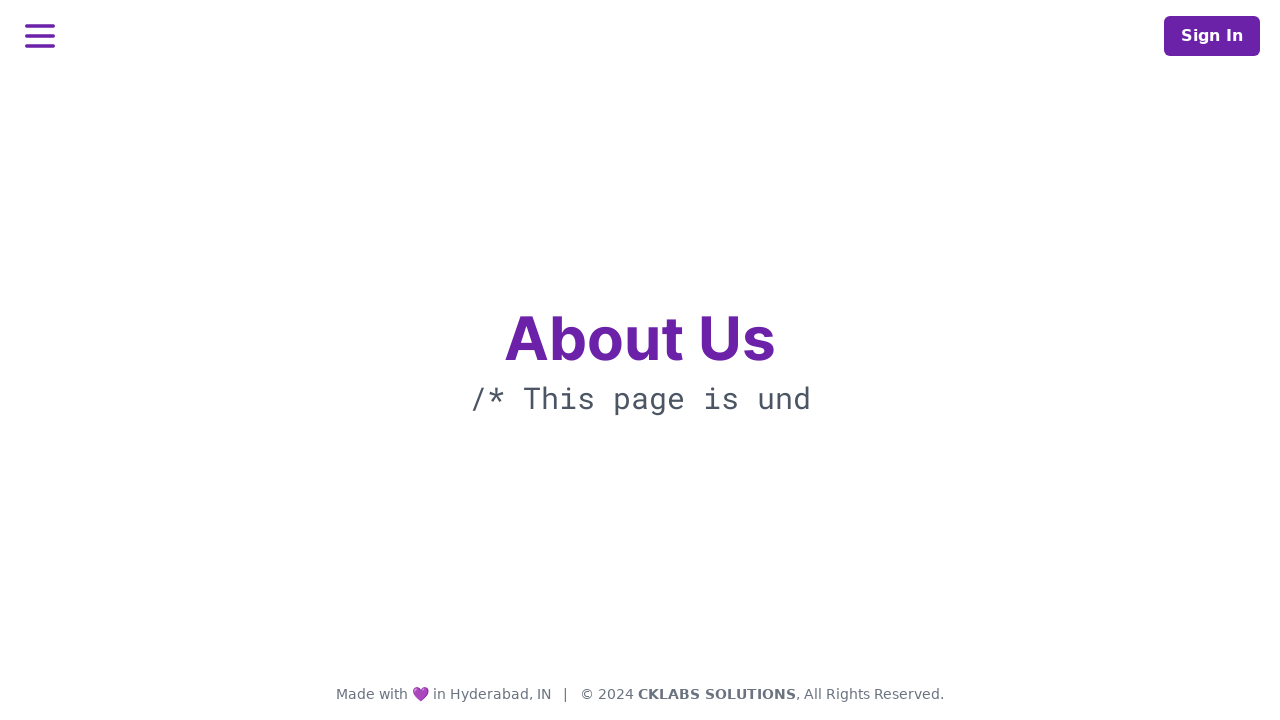

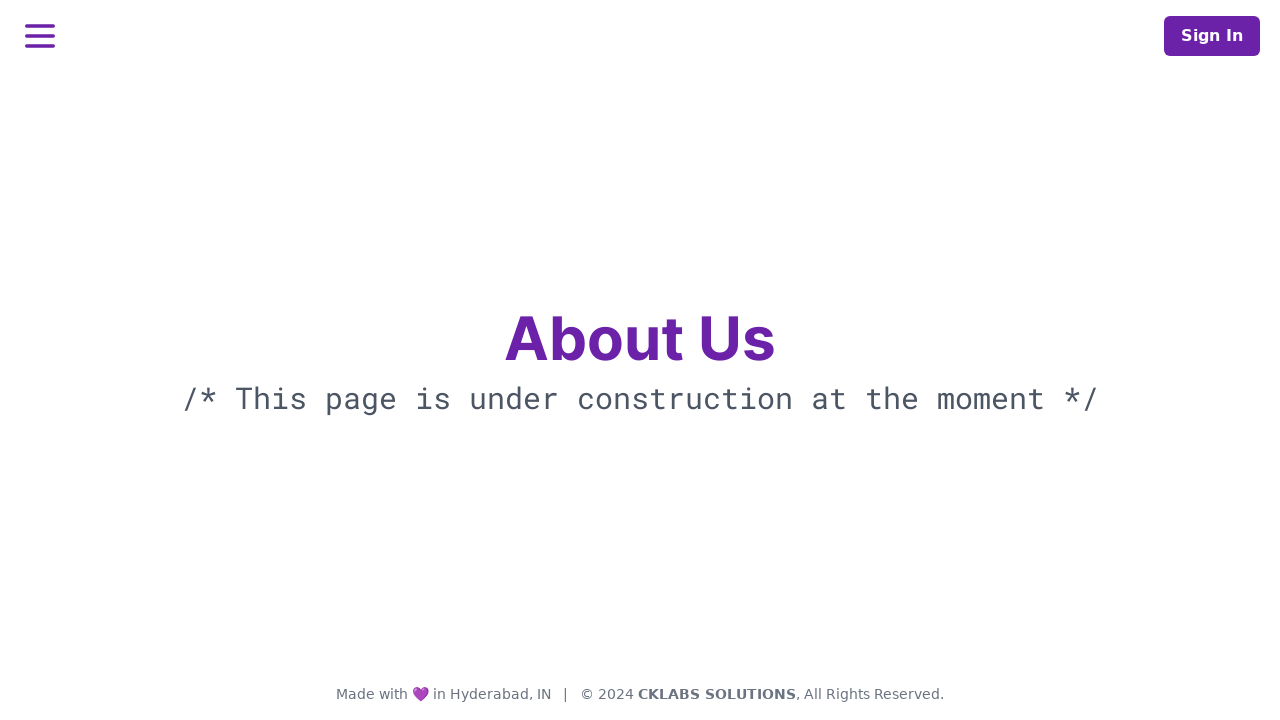